Tests browser back navigation by opening a demo site, clicking a button to navigate to a new page, and then using the browser back button to return to the previous page.

Starting URL: http://demoaut.katalon.com/

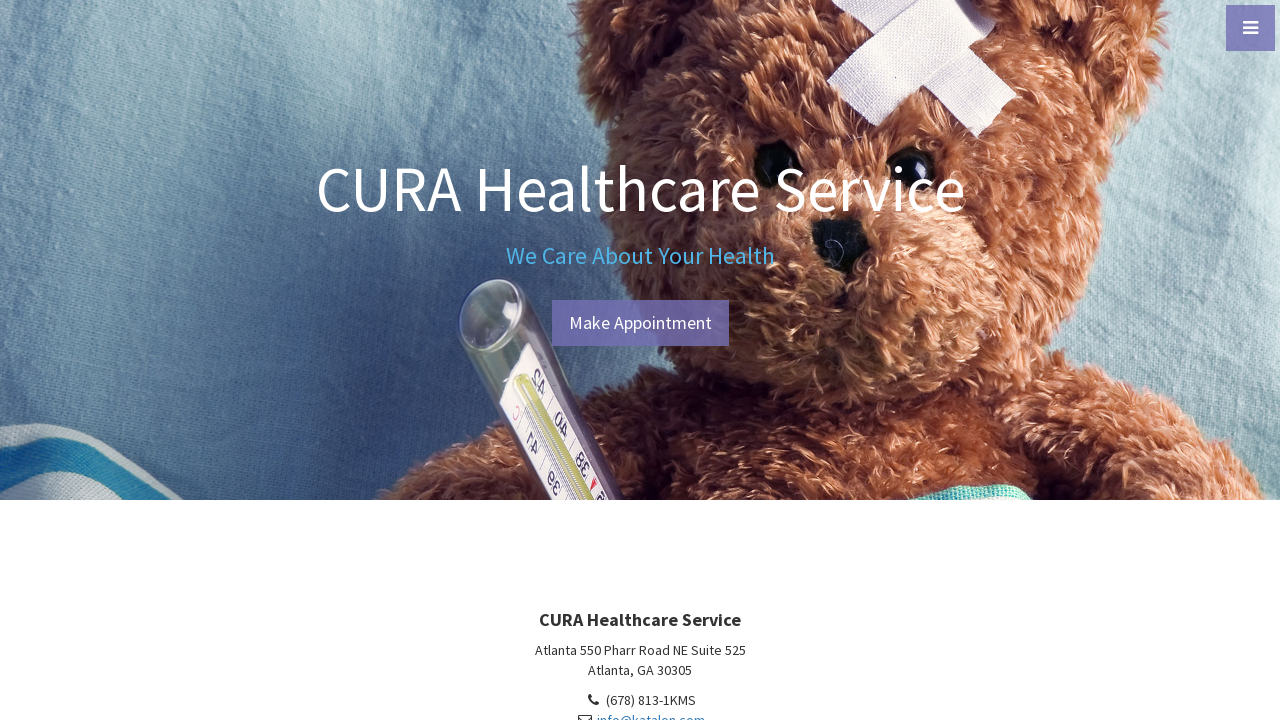

Navigated to demo site at http://demoaut.katalon.com/
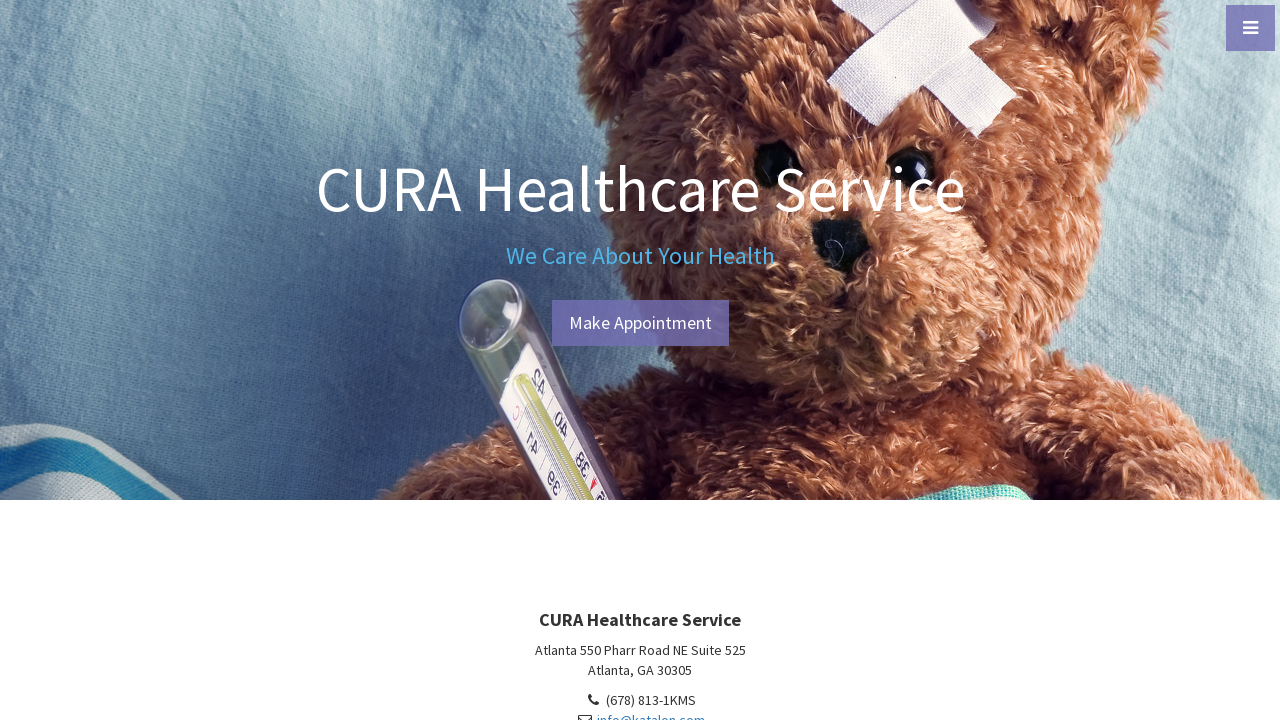

Clicked 'Make Appointment' button to navigate to new page at (640, 323) on text=Make Appointment
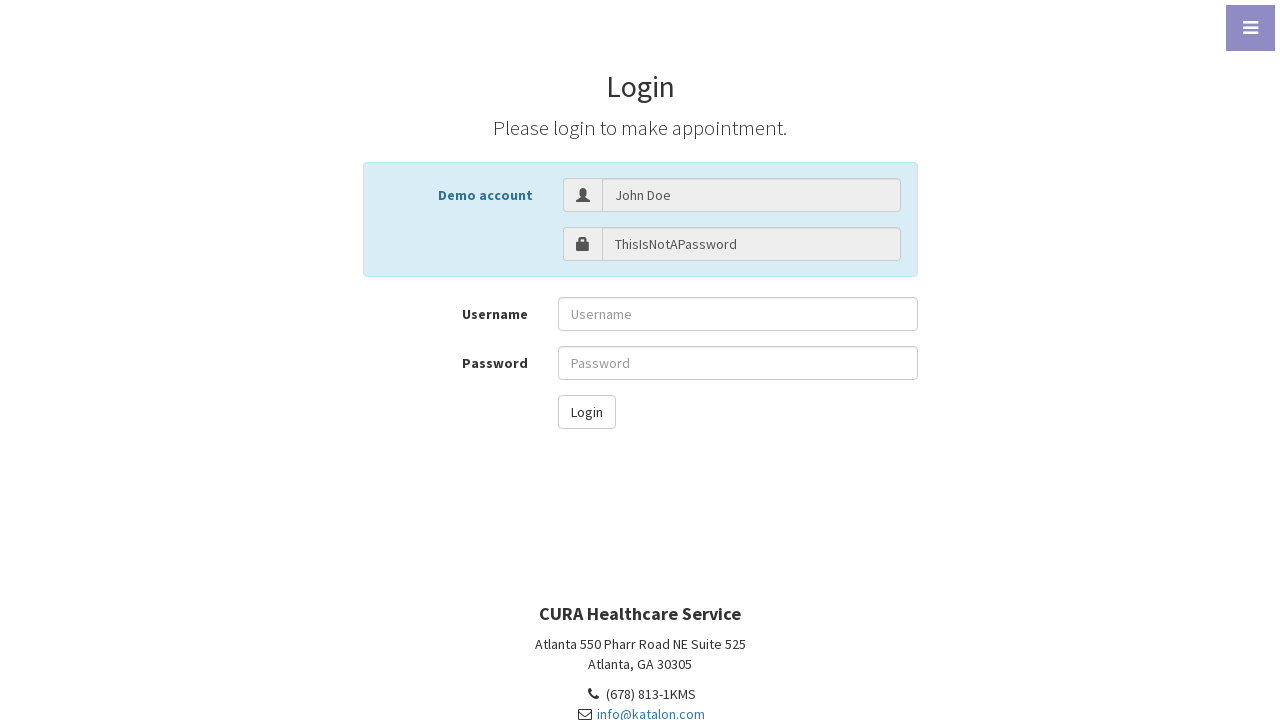

New page loaded after clicking Make Appointment
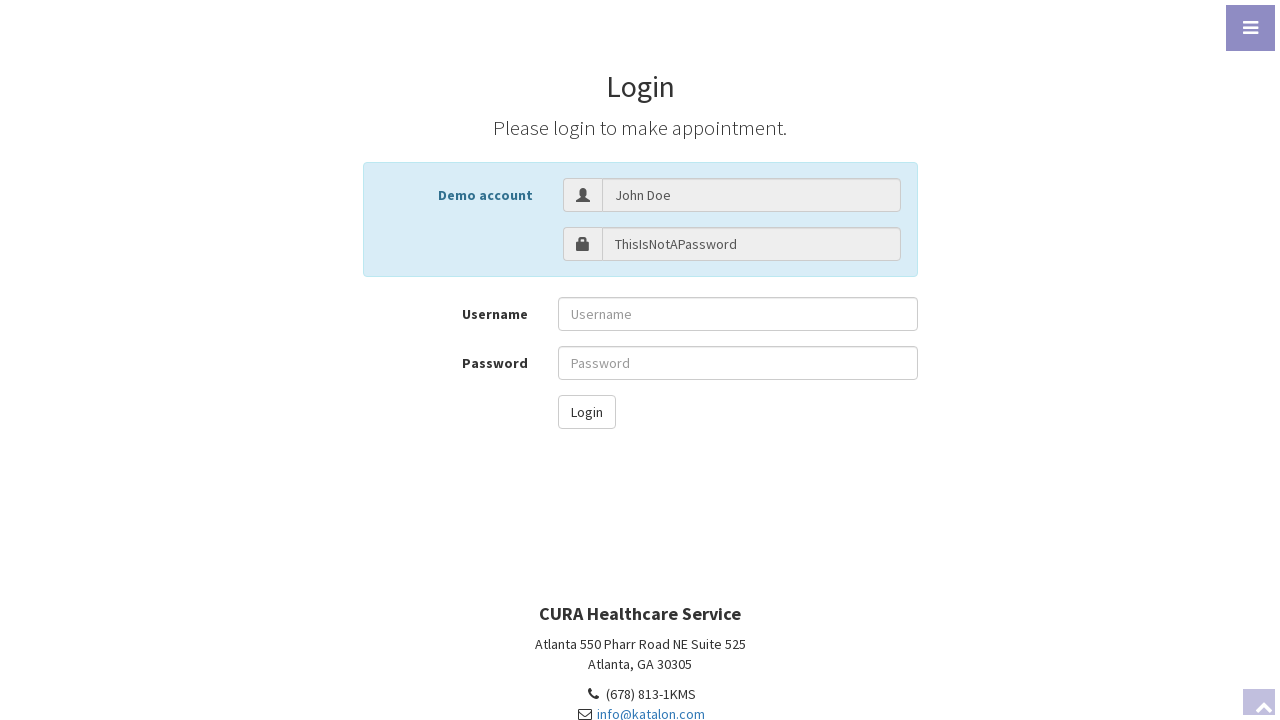

Clicked browser back button to return to previous page
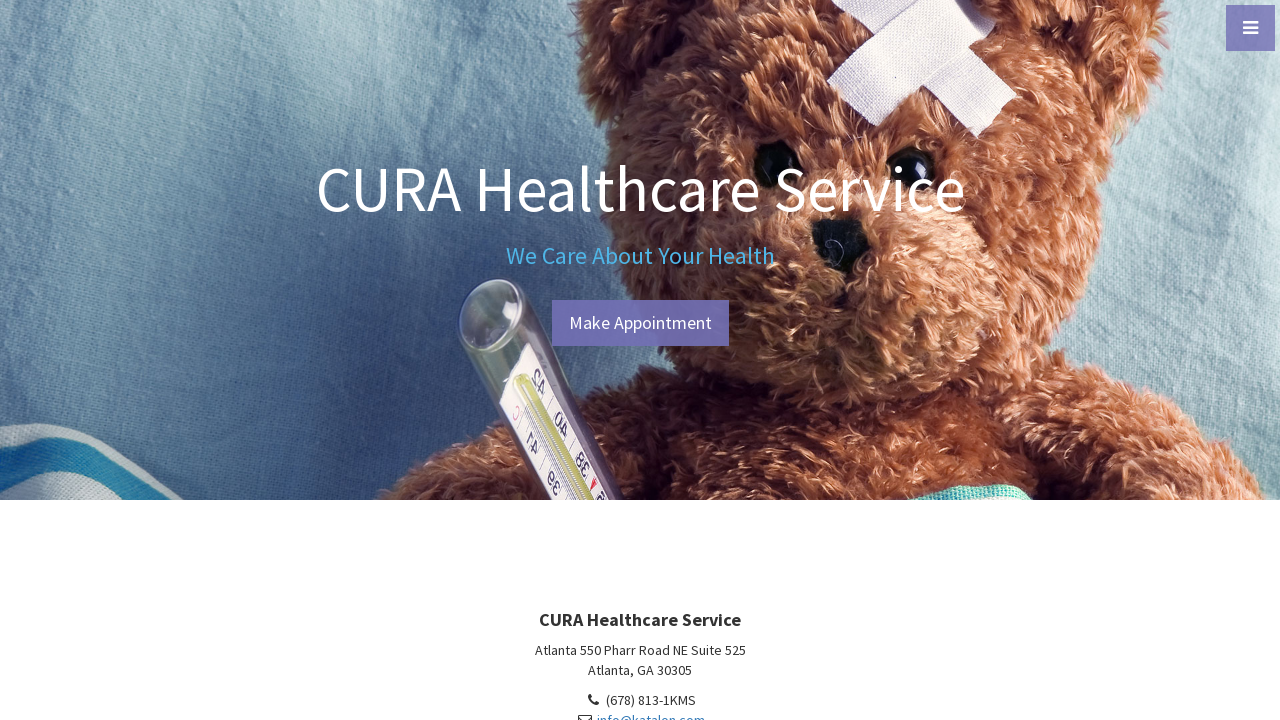

Previous page loaded after browser back navigation
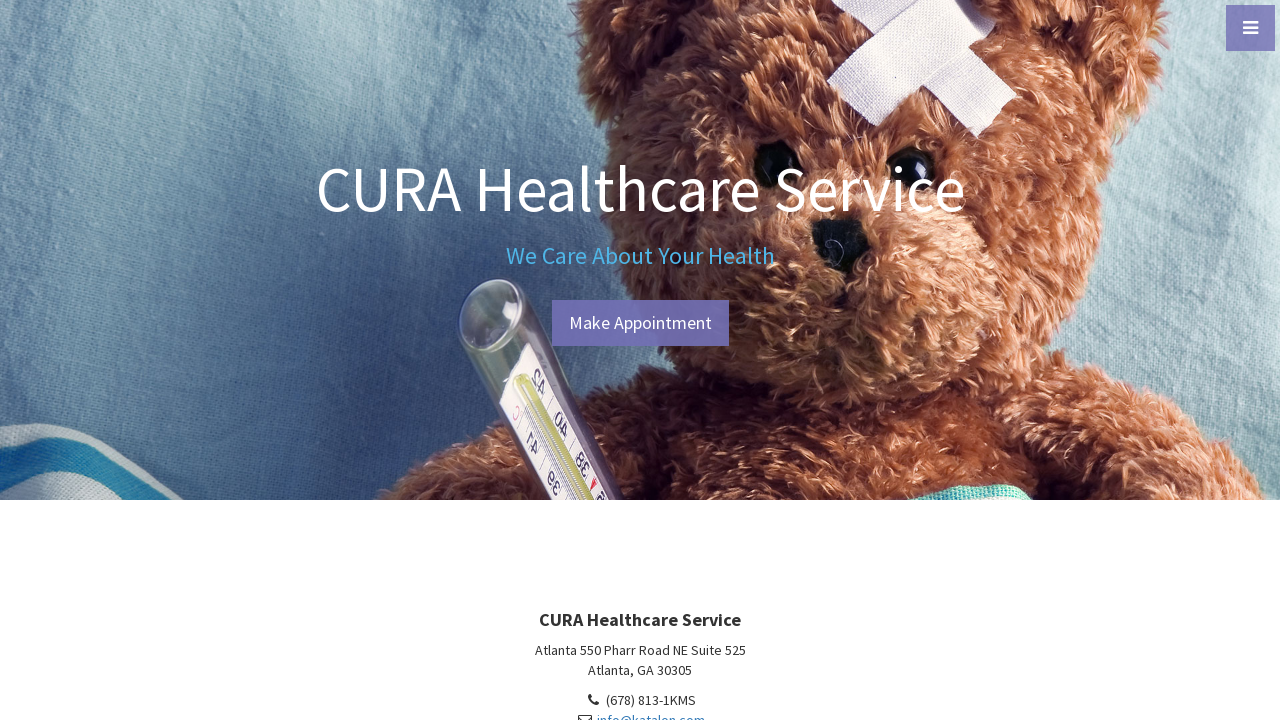

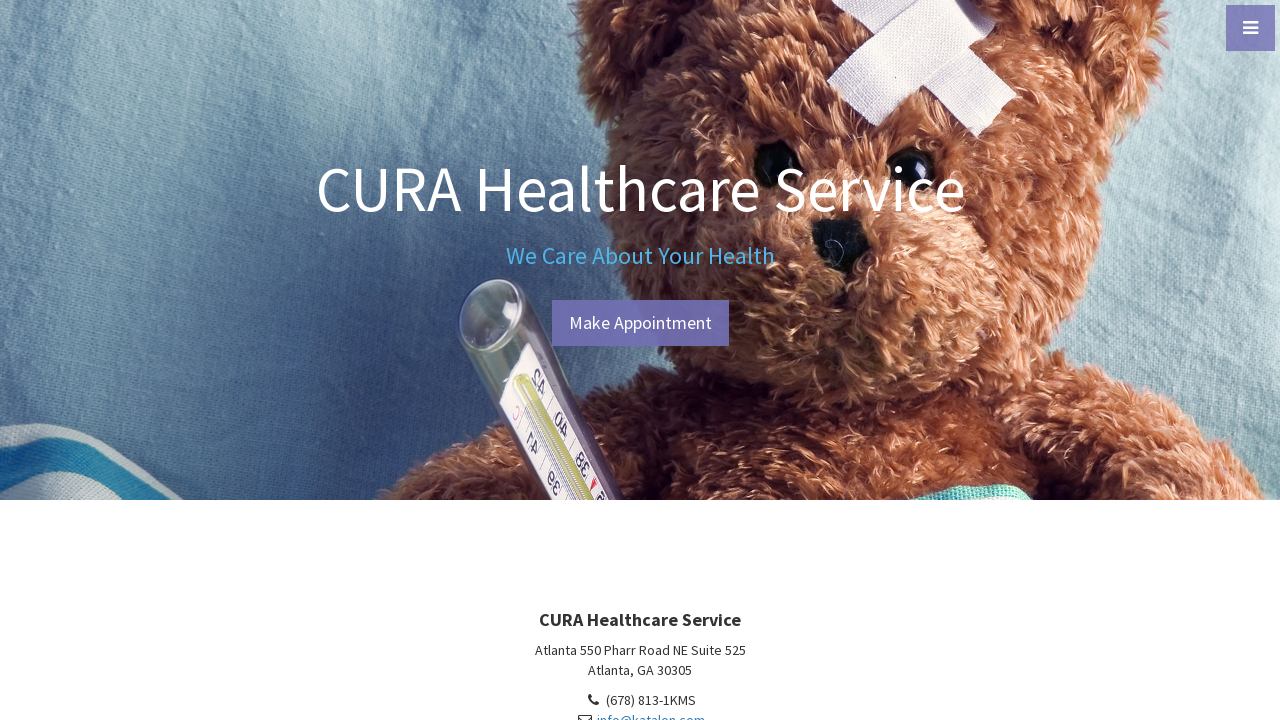